Tests a registration form by filling in first name, last name, and email fields, then submitting the form and verifying the success message

Starting URL: http://suninjuly.github.io/registration1.html

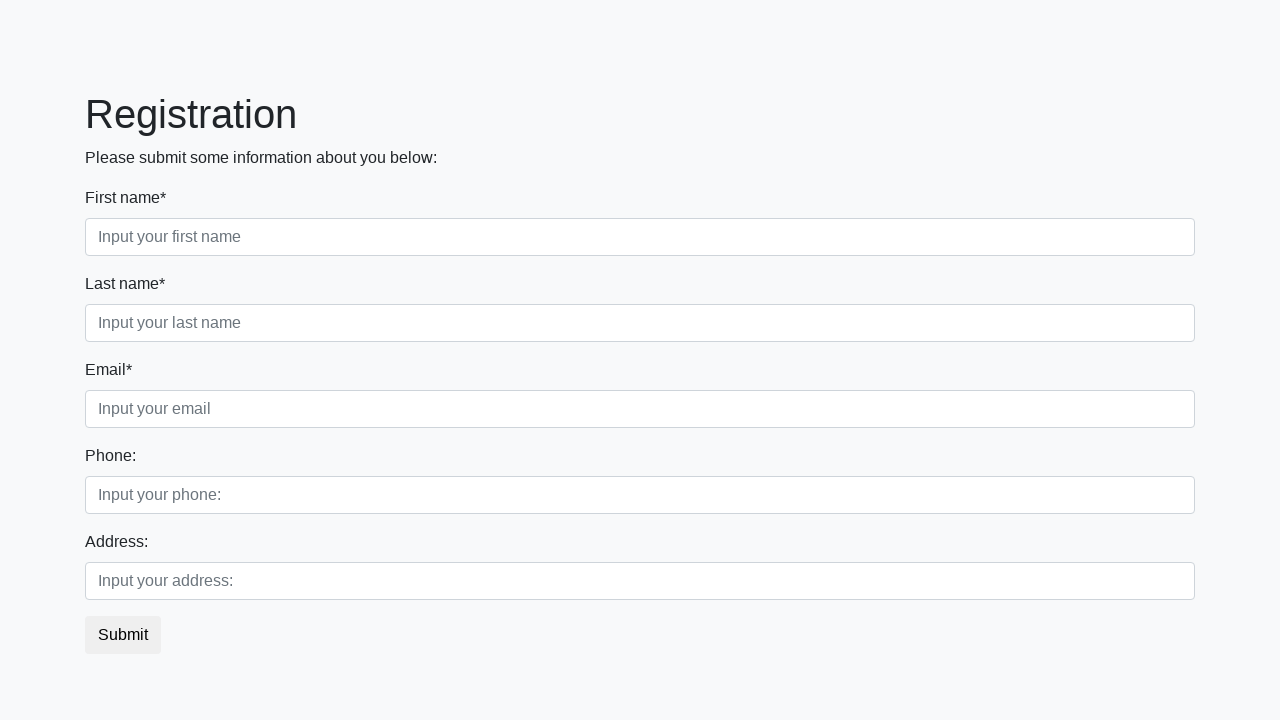

Filled first name field with 'Ivan' on .first_block .first_class input
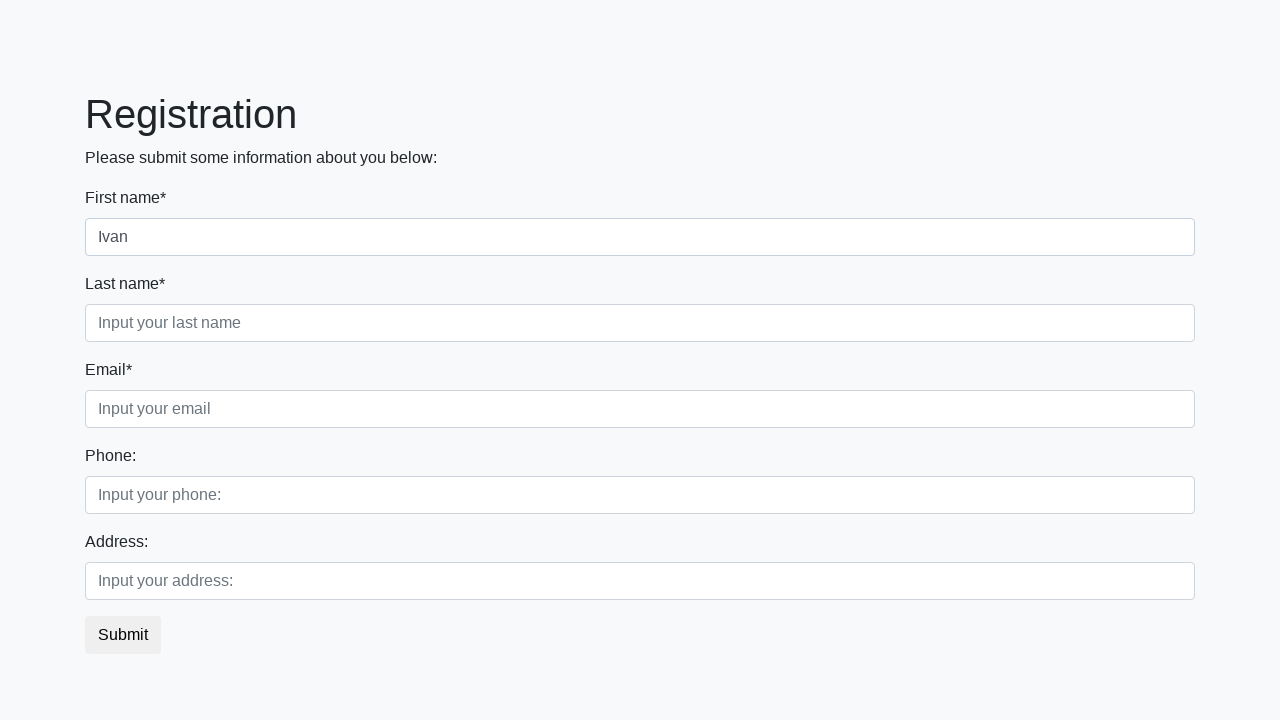

Filled last name field with 'Petrov' on .first_block .second_class input
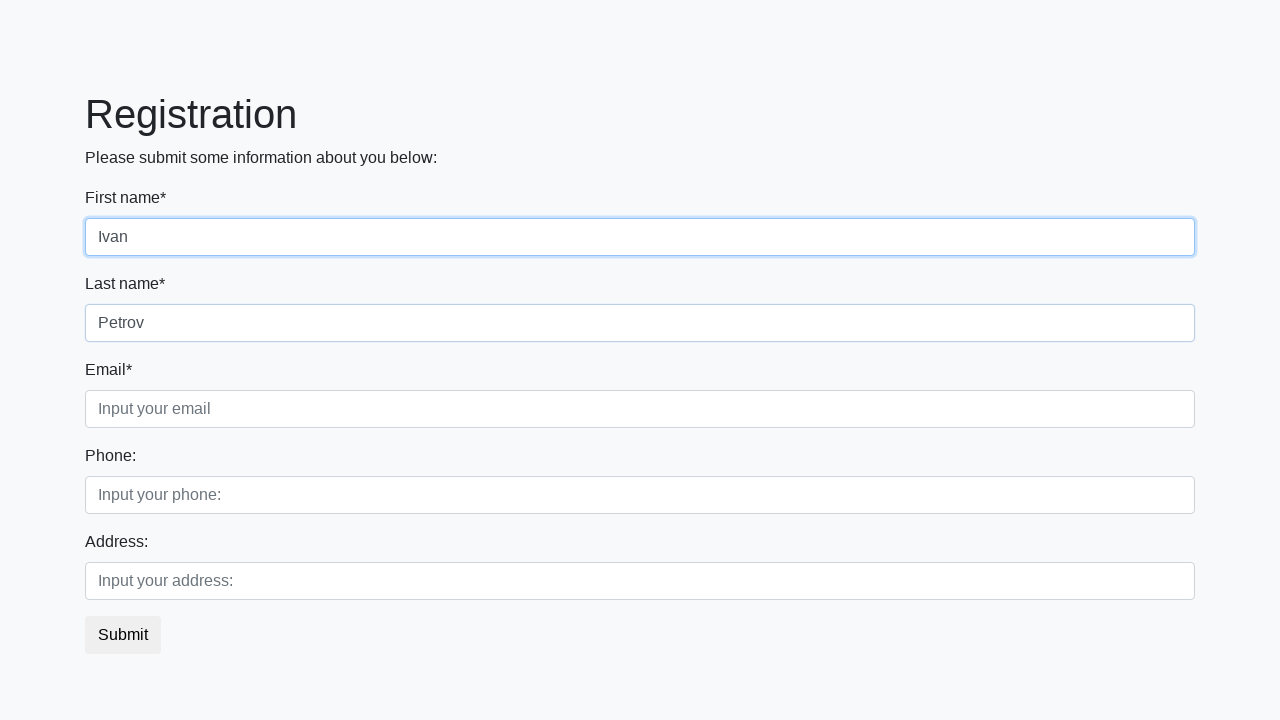

Filled email field with 'abc@gmail.com' on .first_block .third_class input
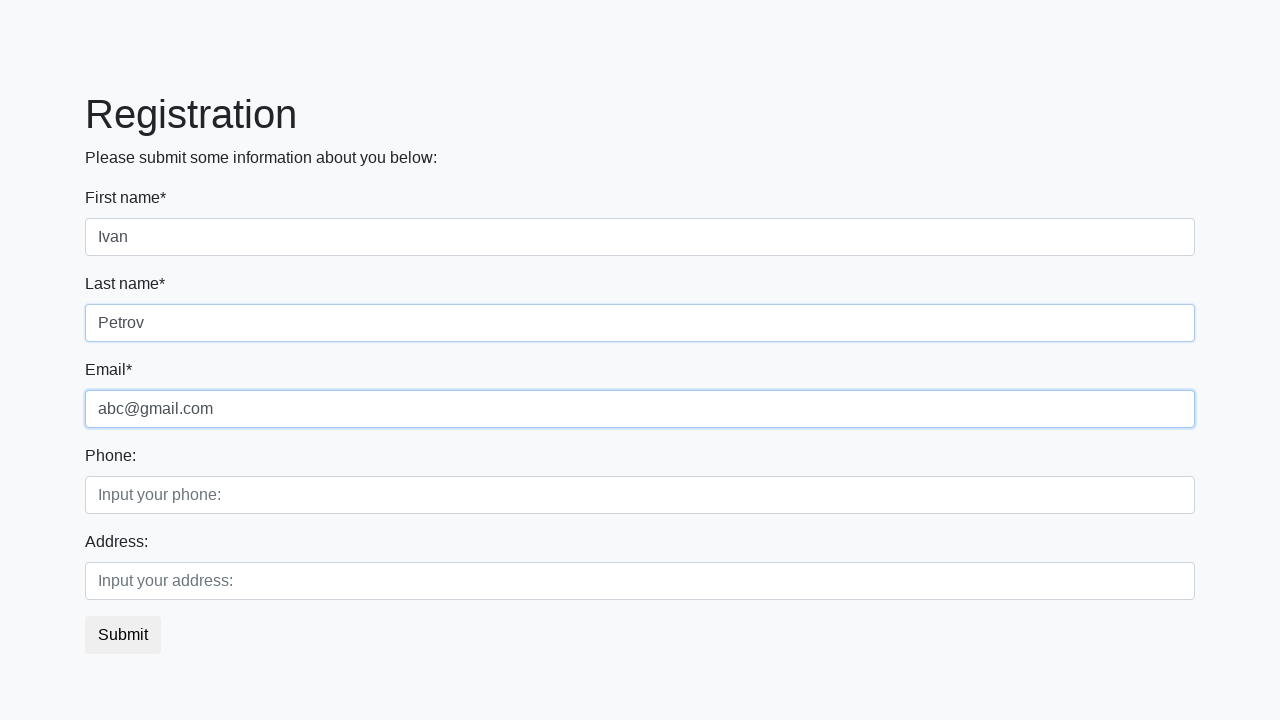

Clicked submit button to register at (123, 635) on button.btn
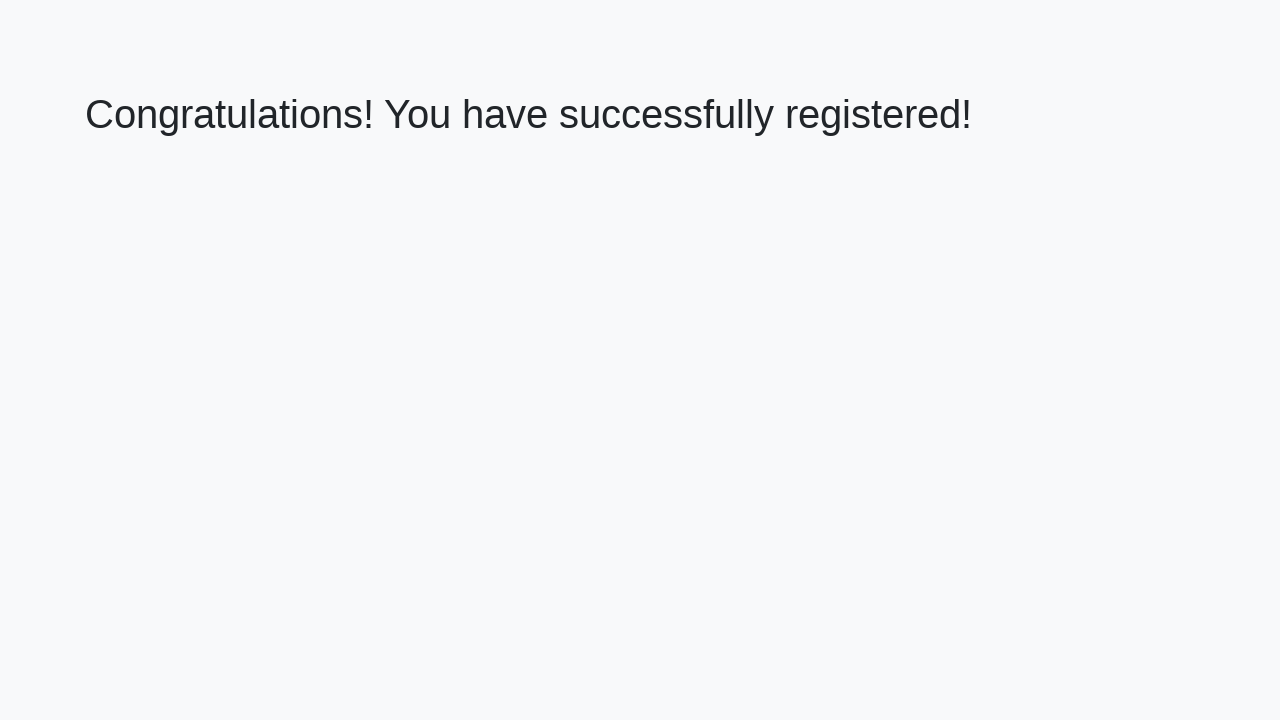

Success message header loaded
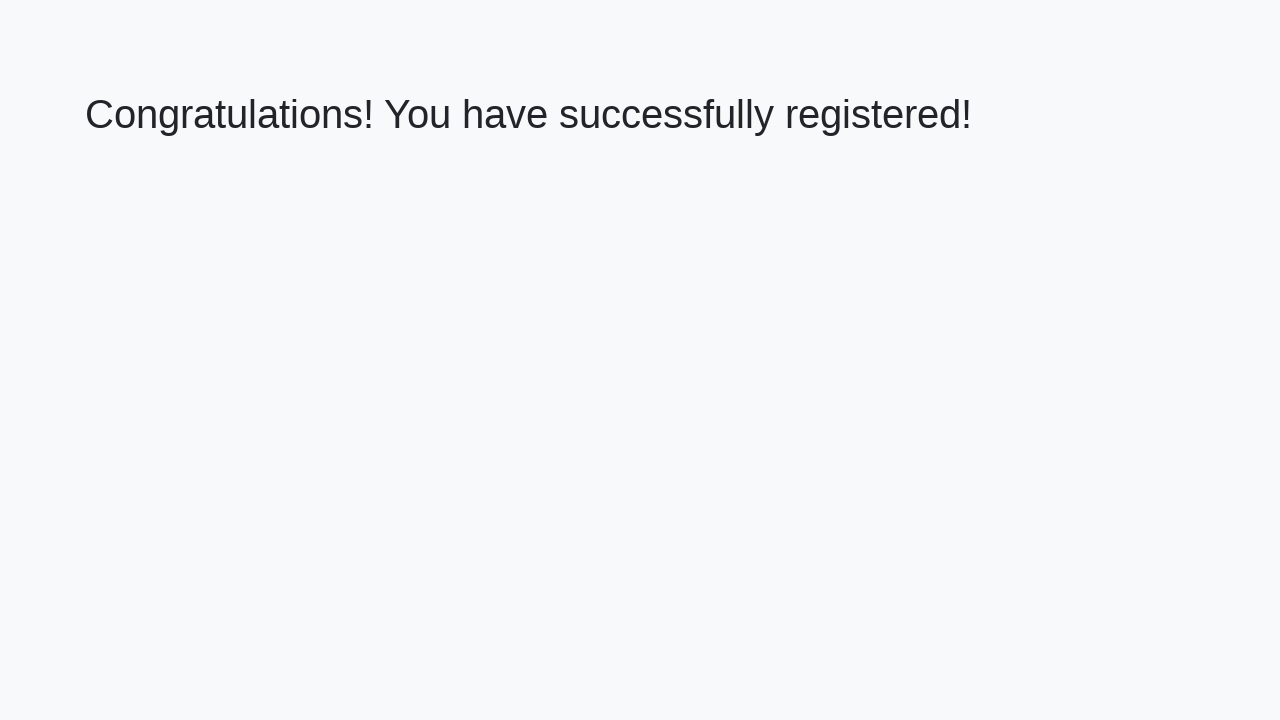

Retrieved success message text: 'Congratulations! You have successfully registered!'
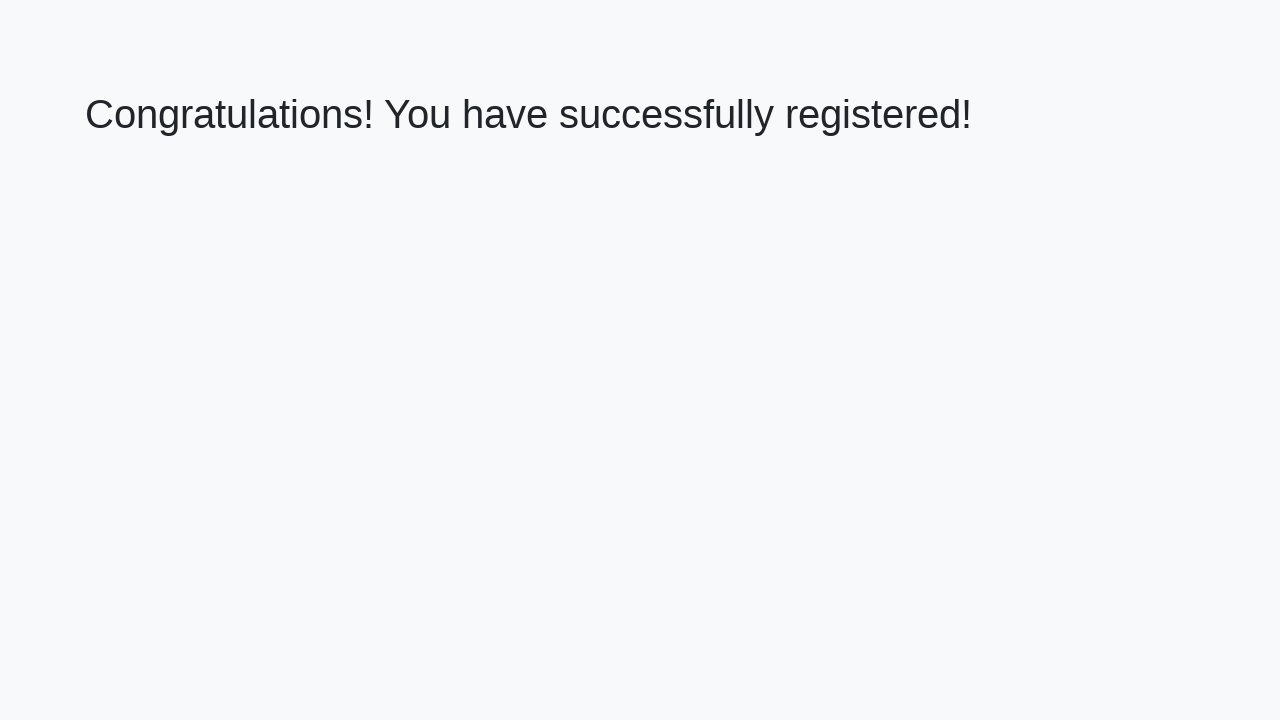

Verified success message matches expected text
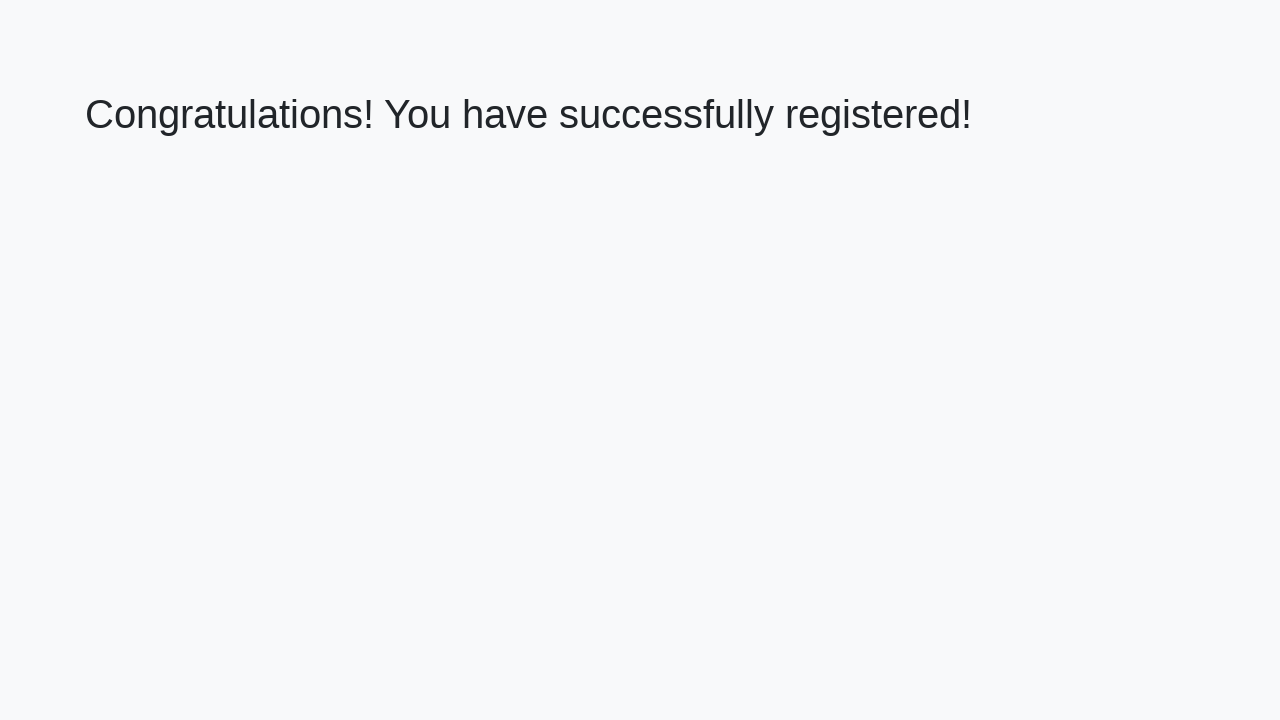

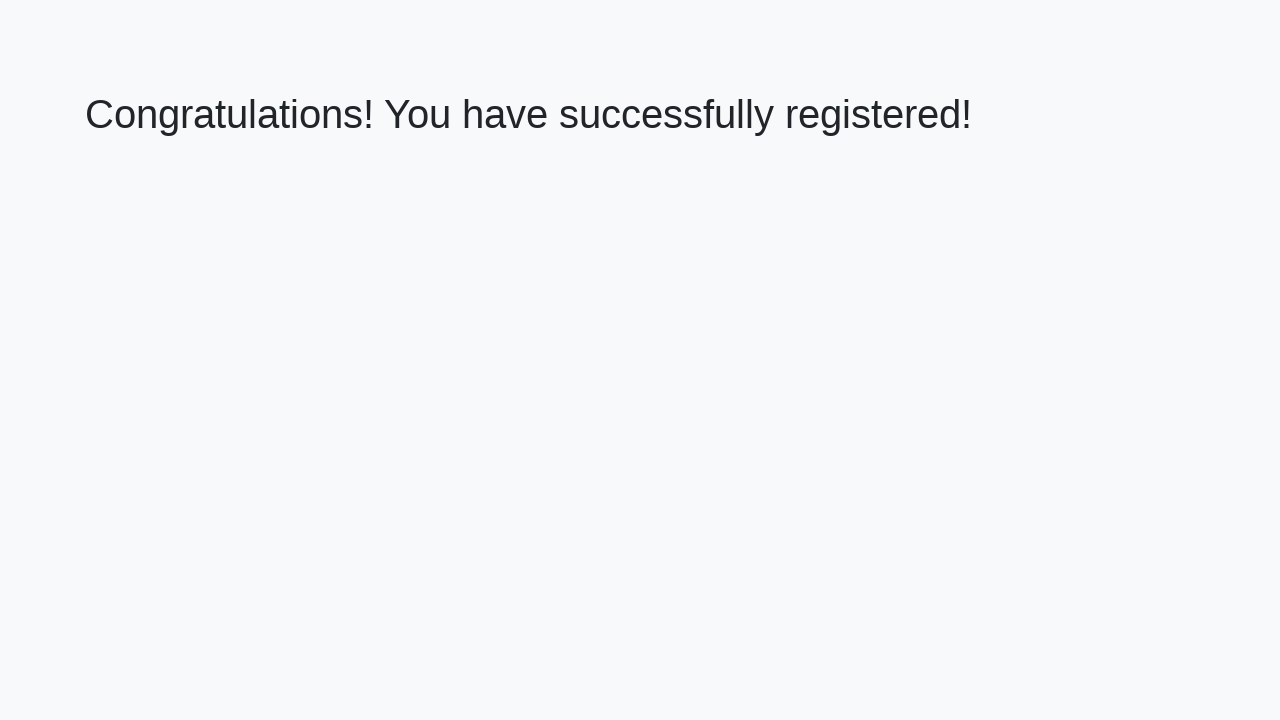